Tests window switching functionality by clicking a link that opens a new window and switching to it based on the page title

Starting URL: https://the-internet.herokuapp.com/abtest

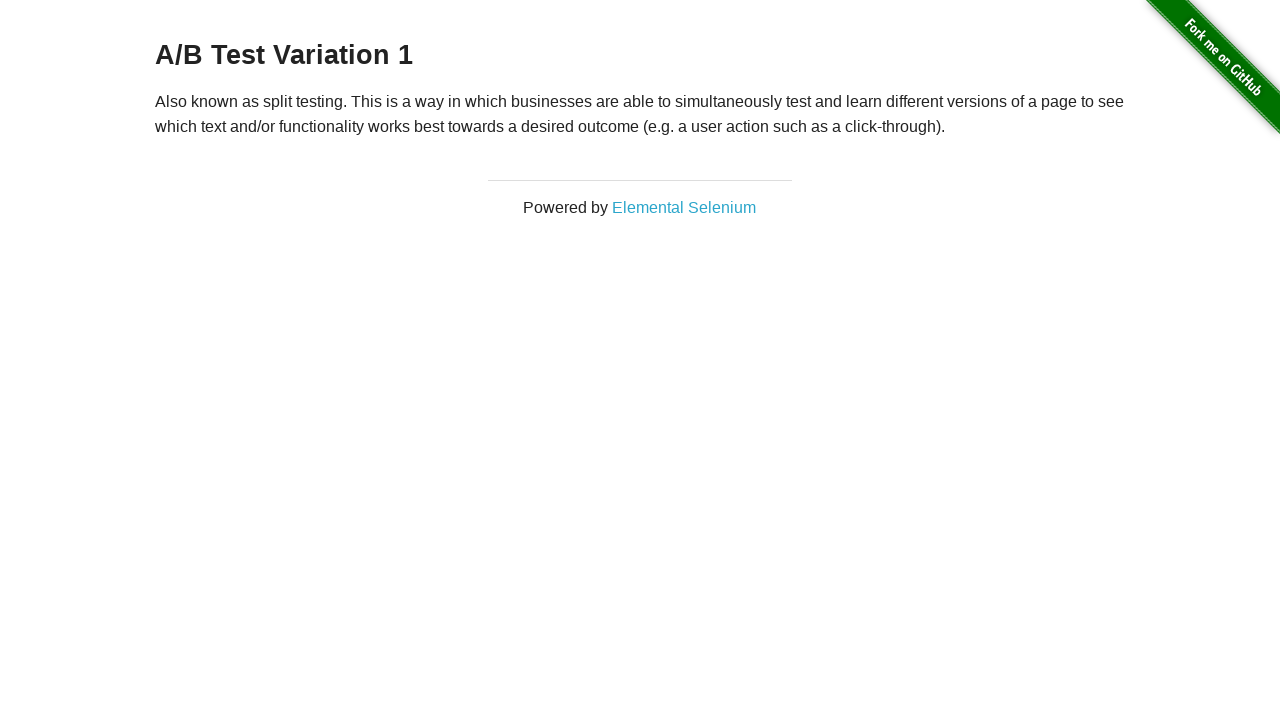

Clicked 'Elemental Selenium' link which opened a new window at (684, 207) on a:has-text('Elemental Selenium')
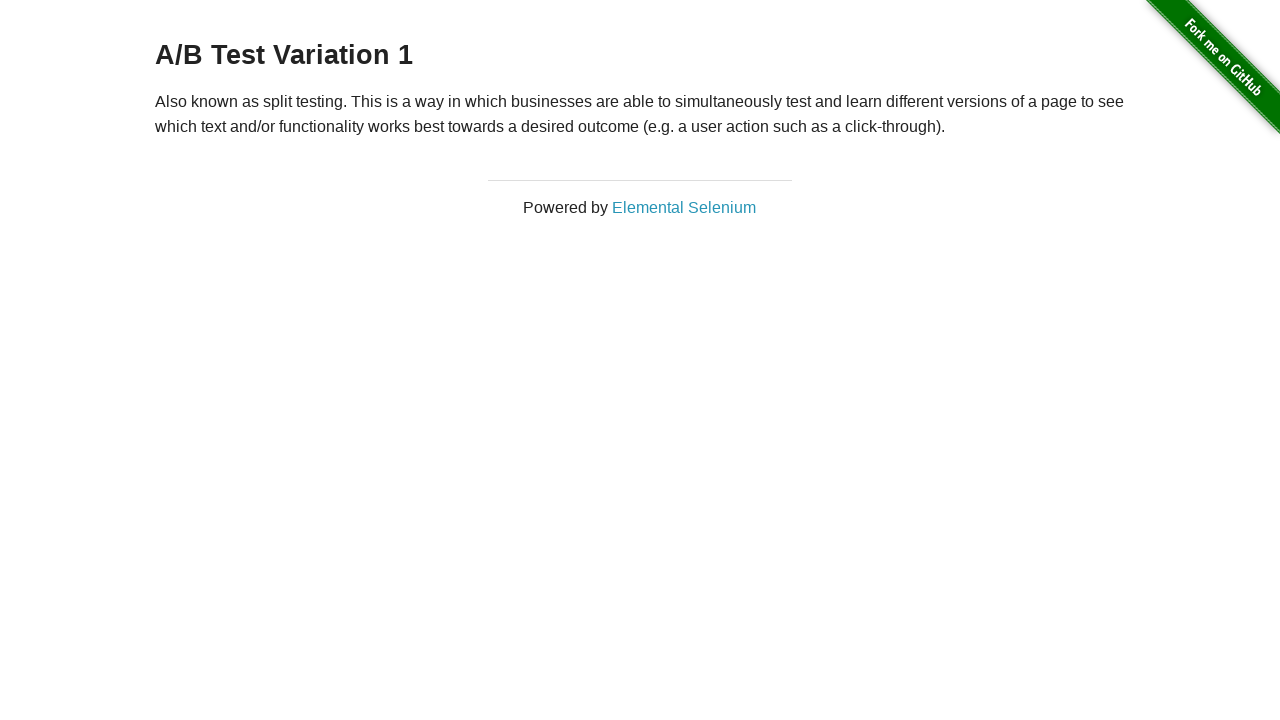

Captured reference to the new window/page
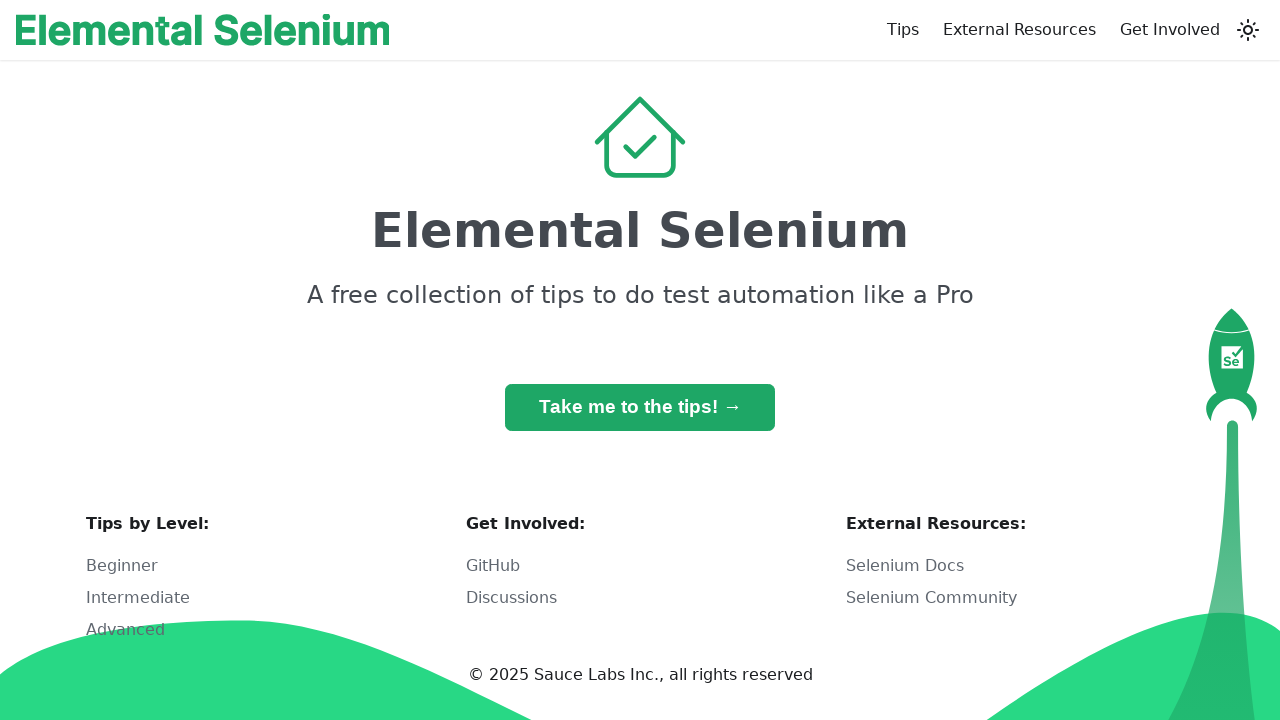

New page finished loading
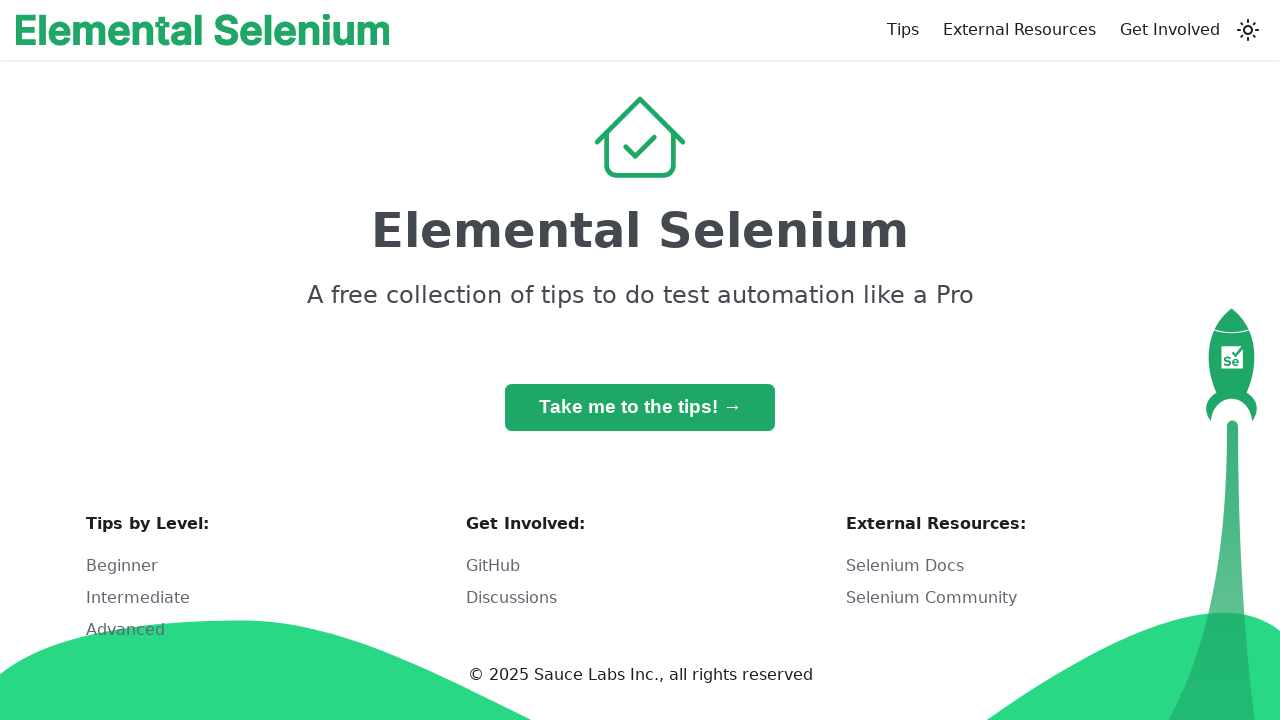

Verified page title contains 'Elemental Selenium'
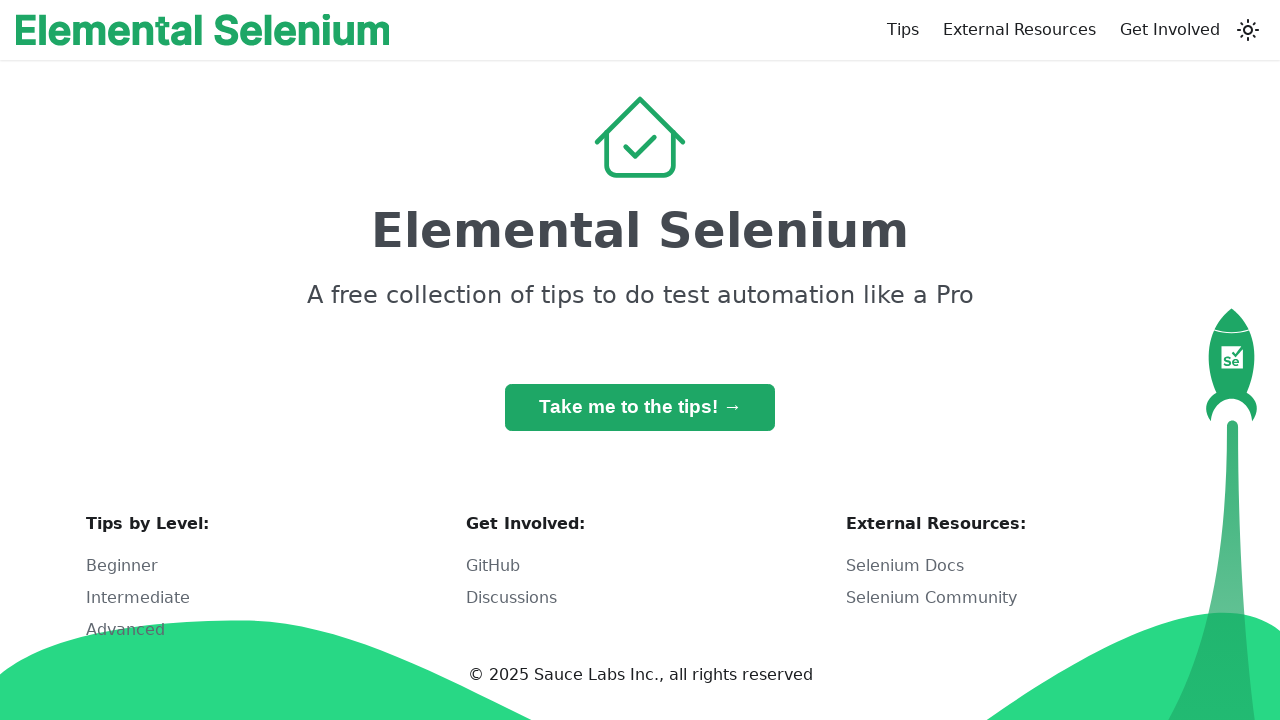

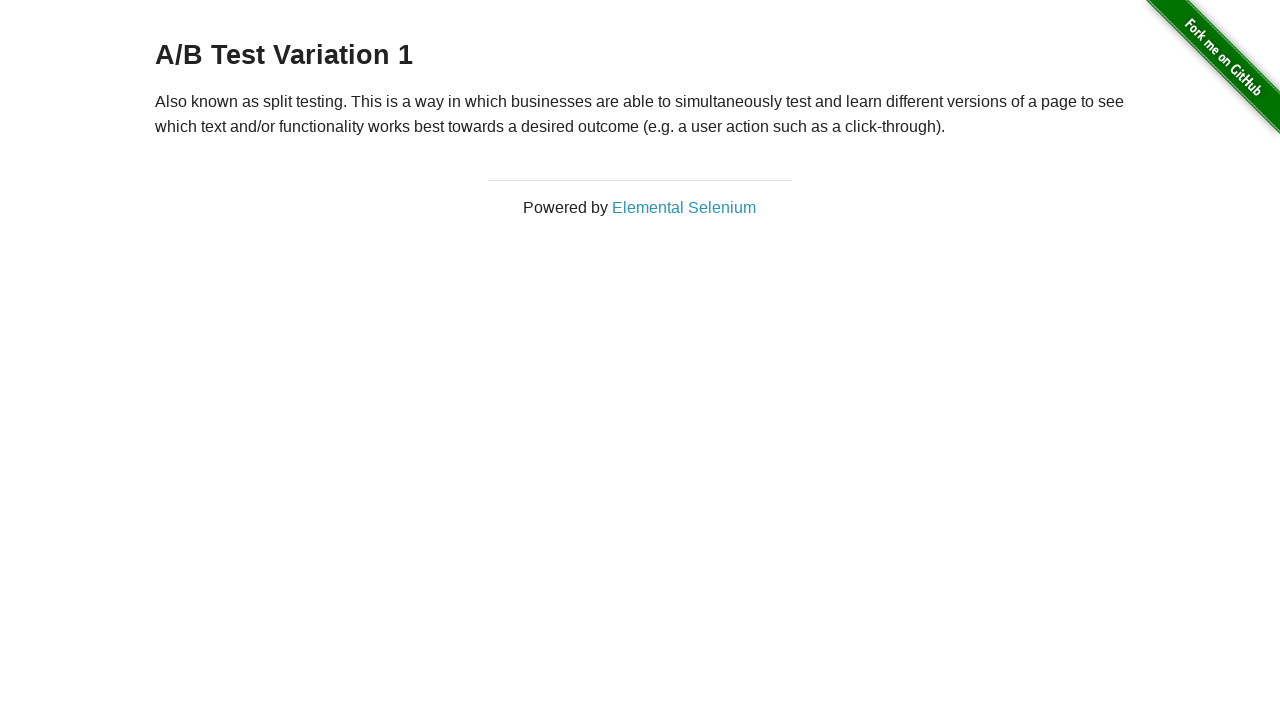